Tests triggering a JavaScript prompt dialog and dismissing it without entering a value, then verifies the result shows "null"

Starting URL: https://the-internet.herokuapp.com/javascript_alerts

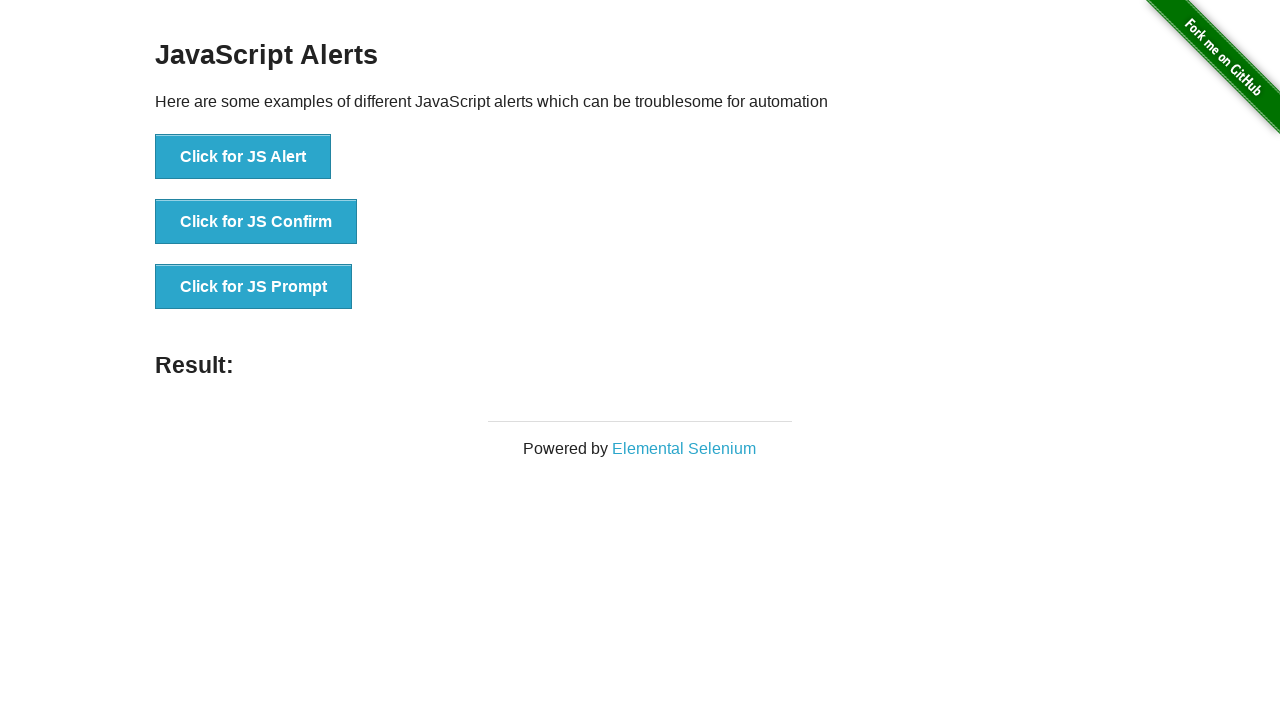

Set up dialog handler to dismiss prompt without entering a value
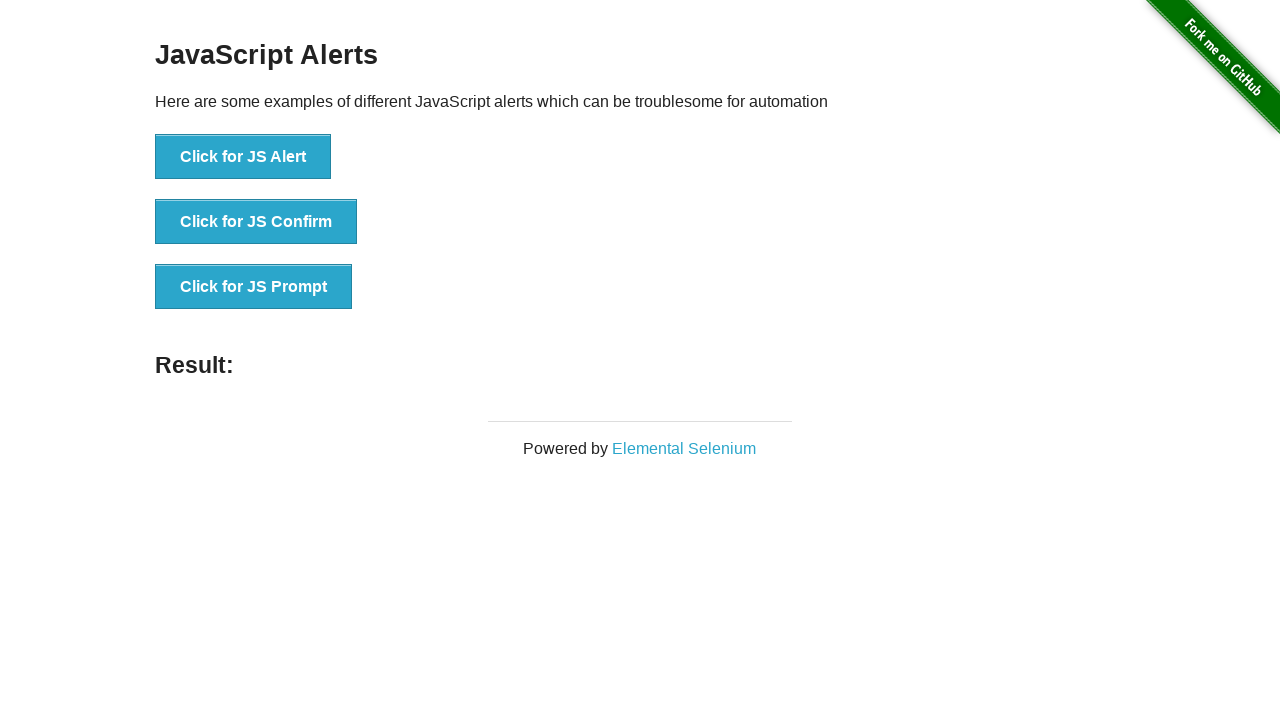

Clicked button to trigger JavaScript prompt dialog at (254, 287) on text=Click for JS Prompt
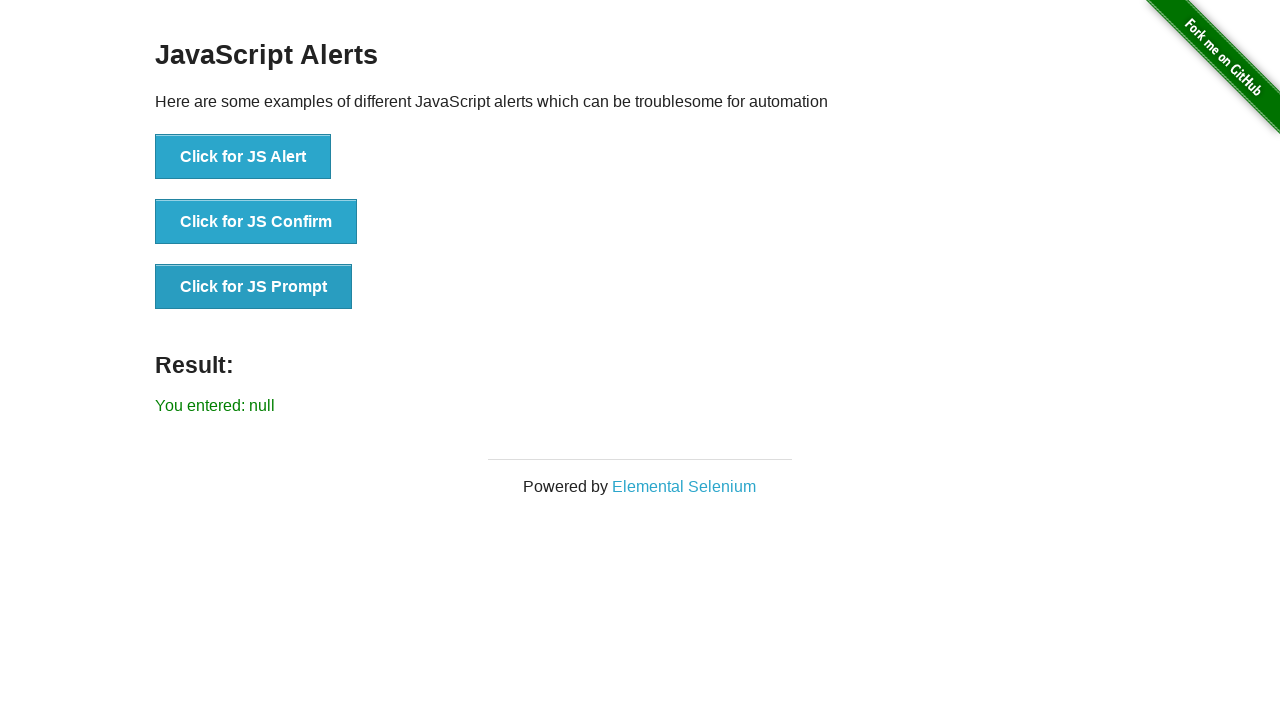

Result element appeared on the page showing 'null' as expected
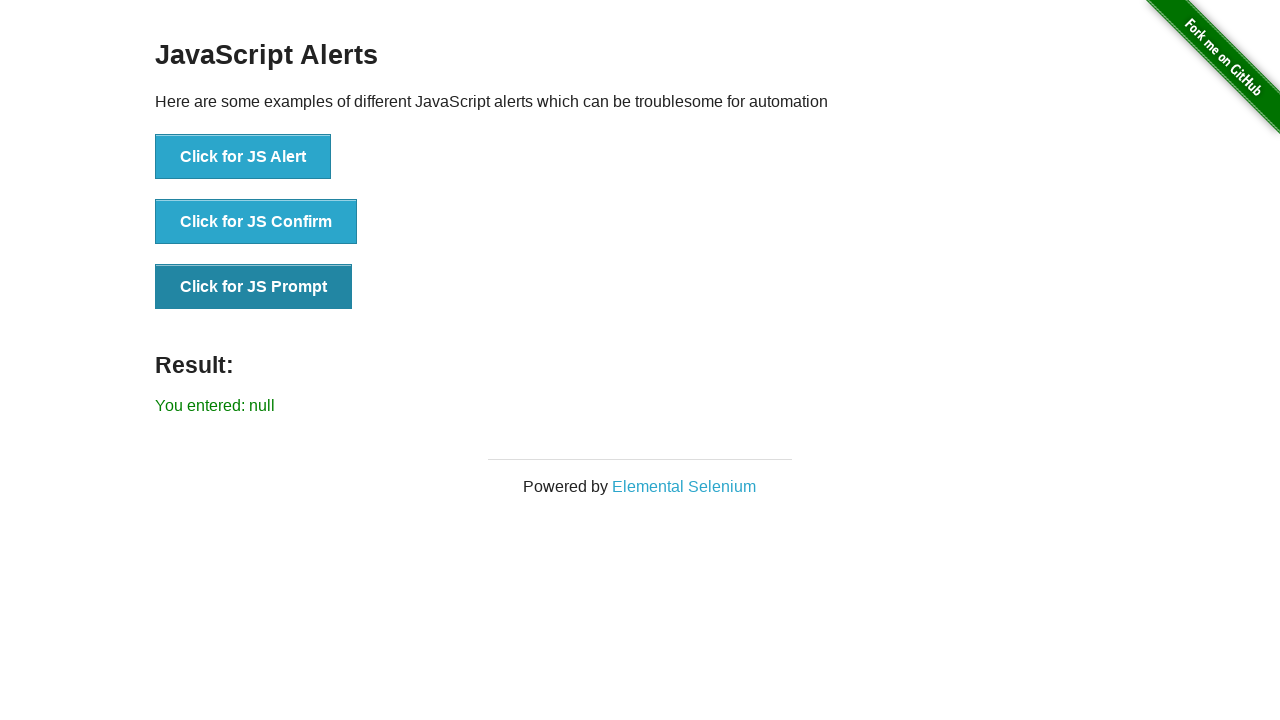

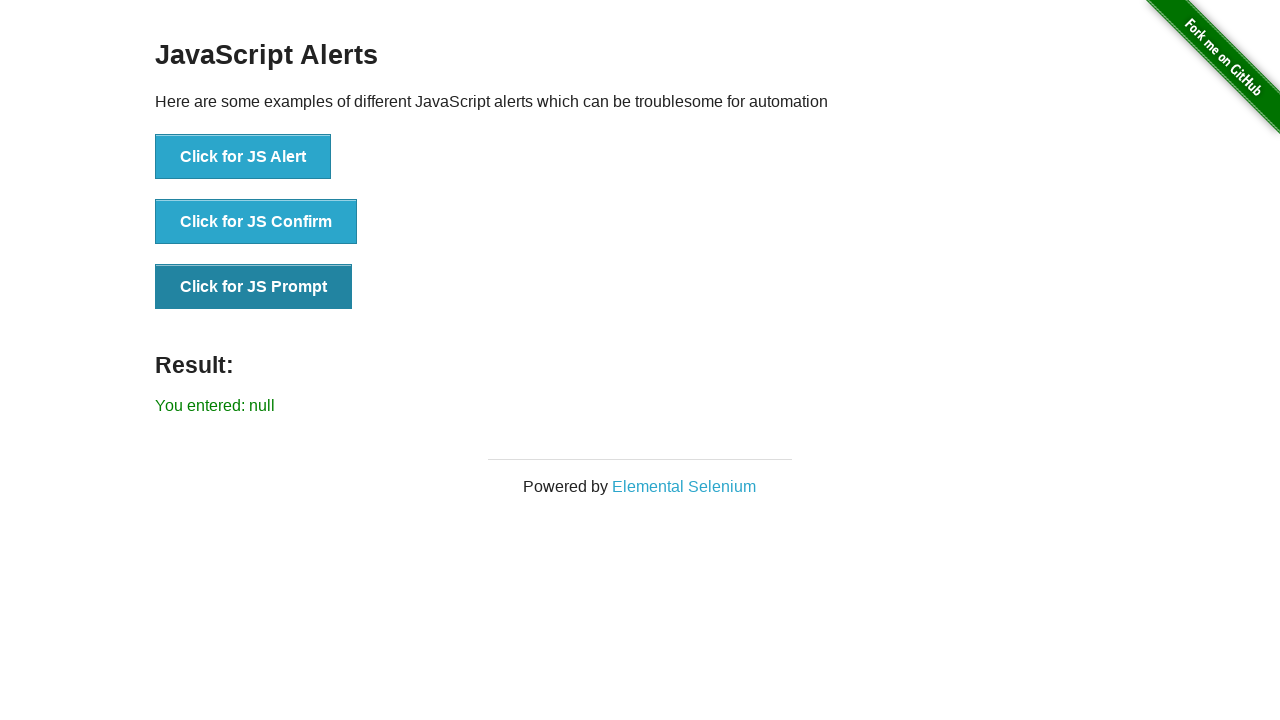